Tests new window handling by clicking a link that opens a new window and verifying the new window content

Starting URL: https://the-internet.herokuapp.com/windows

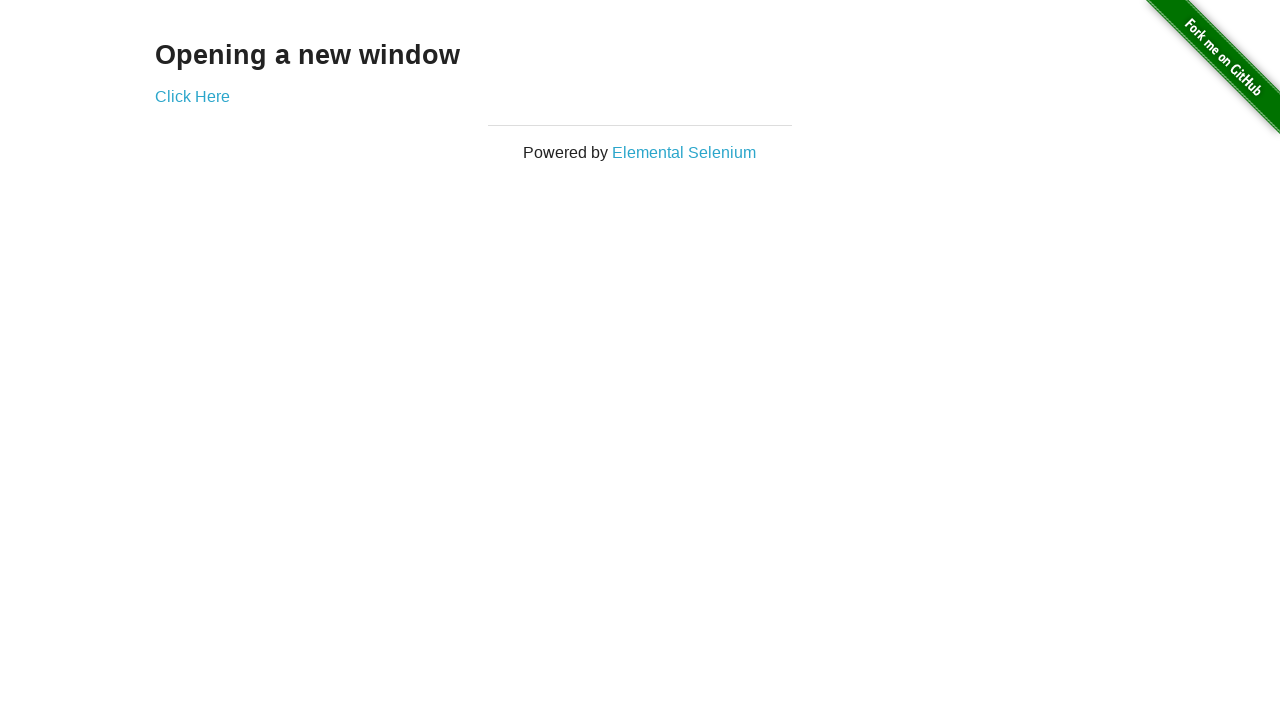

Clicked link to open new window at (192, 96) on [href="/windows/new"]
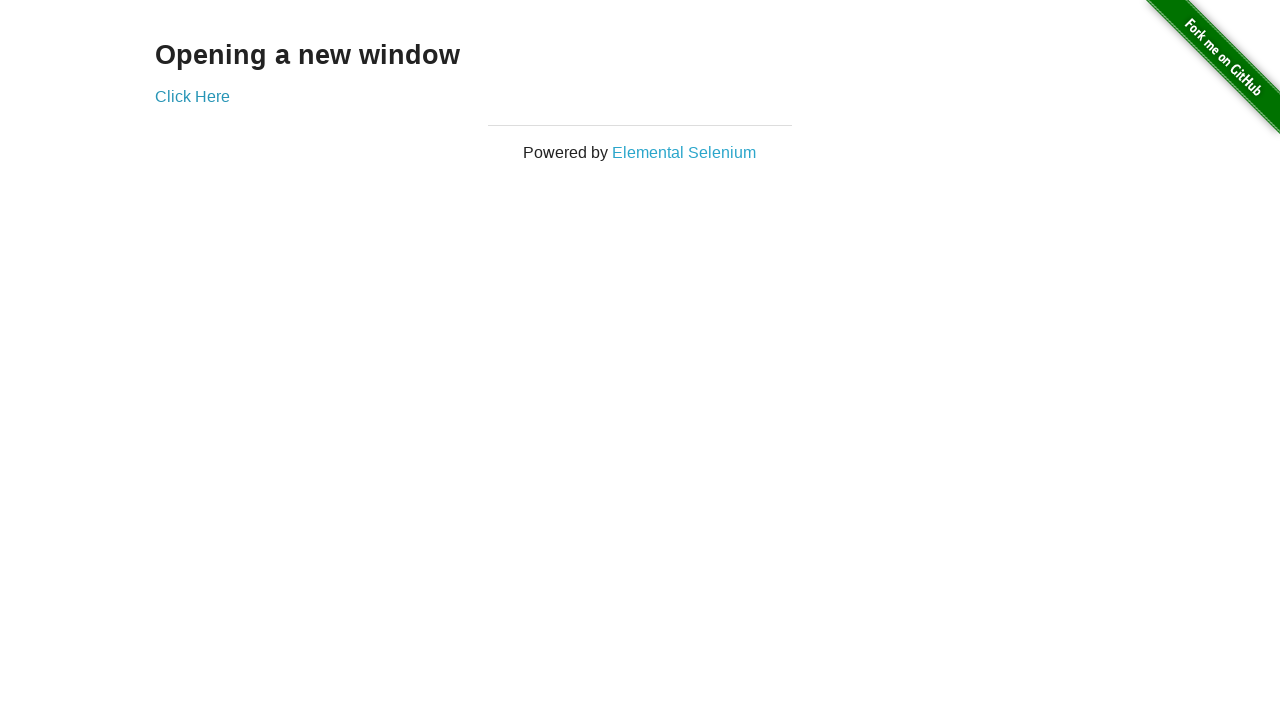

New page object obtained from context
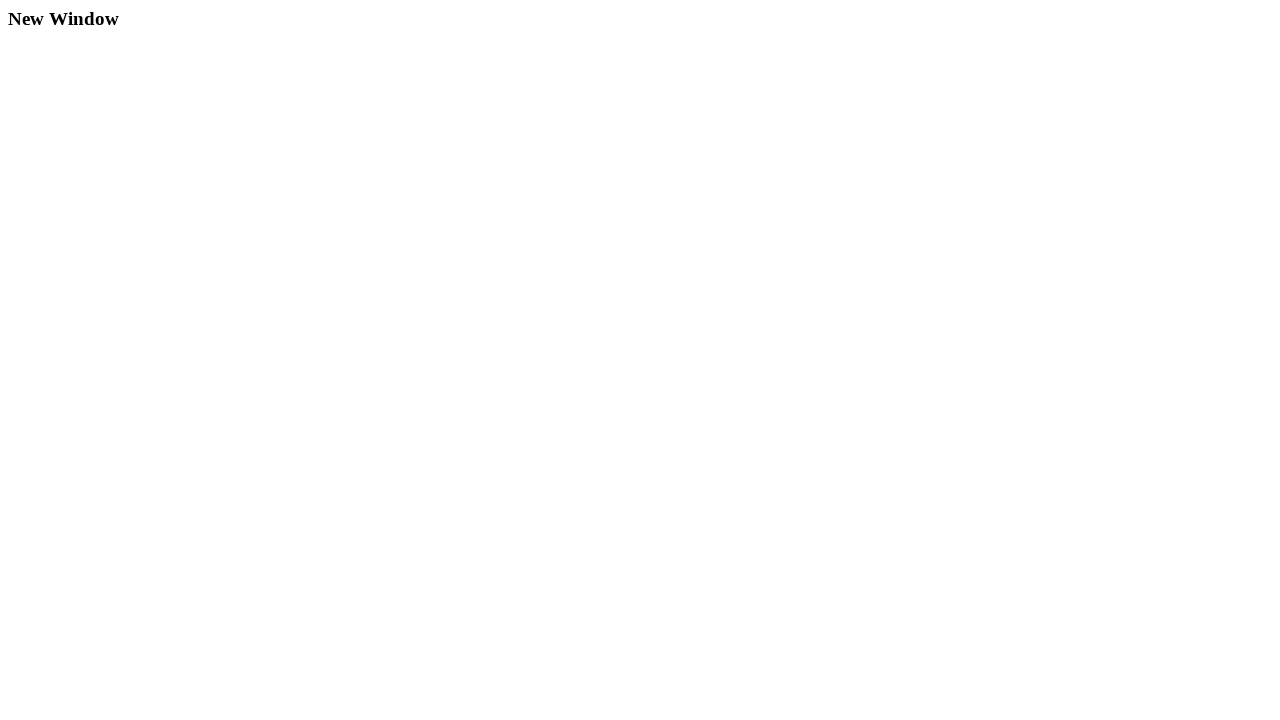

New window page loaded completely
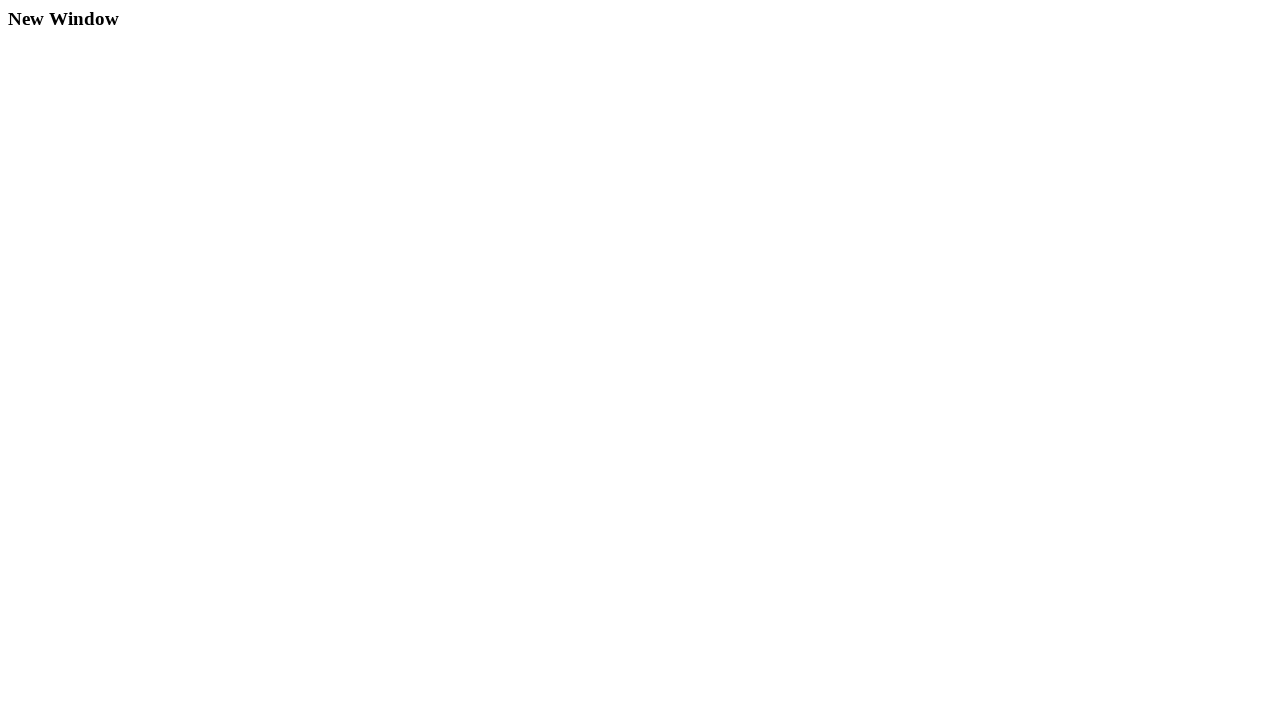

Located h3 heading element in new window
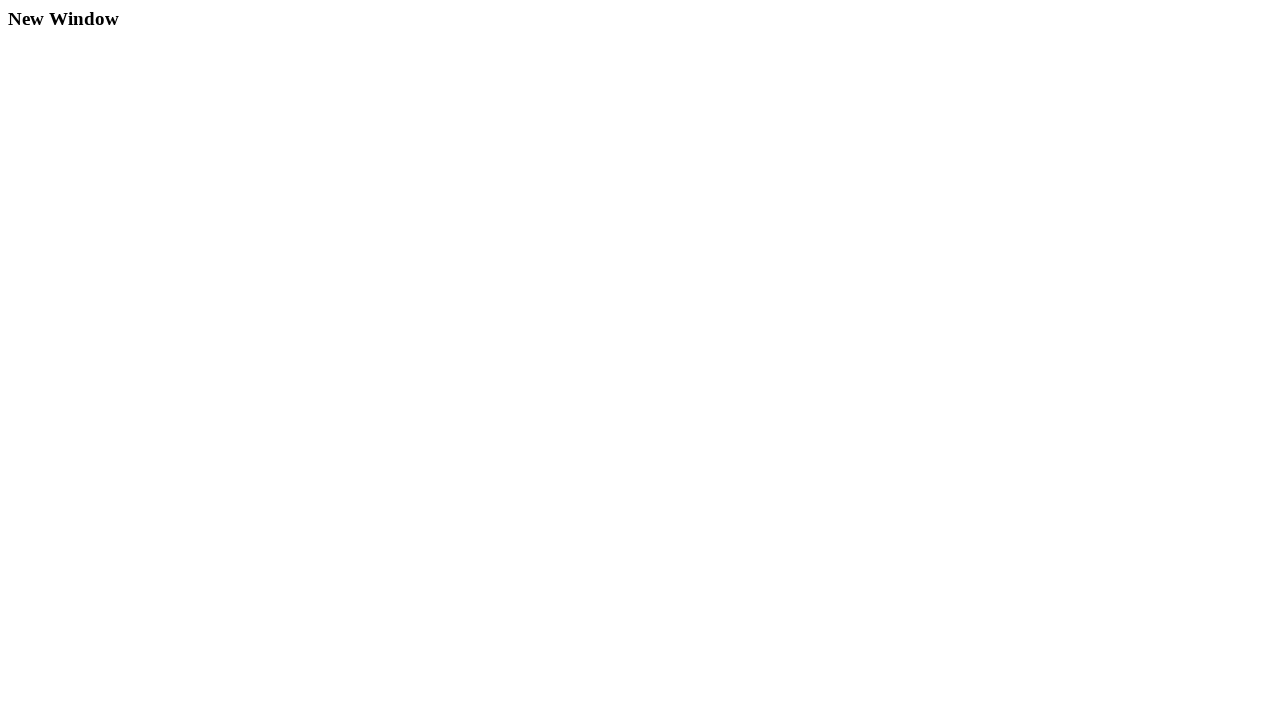

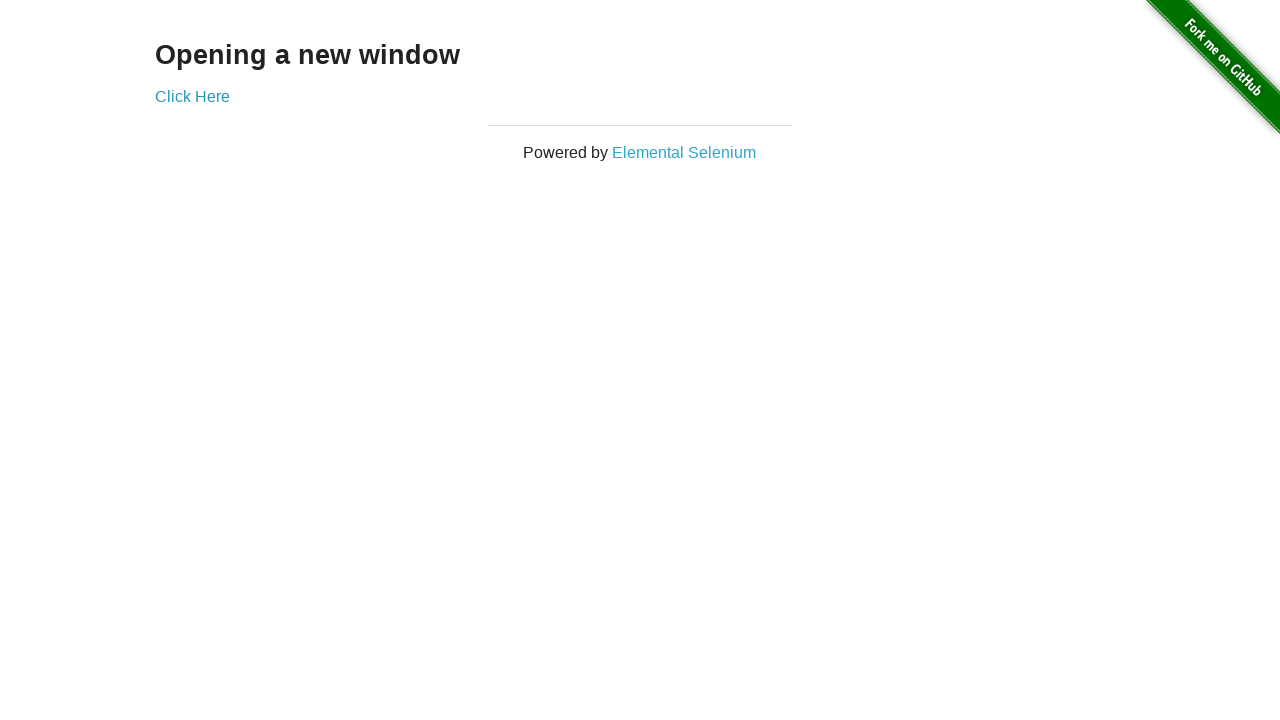